Tests selecting "Volvo" from a multi-select dropdown

Starting URL: https://demoqa.com/select-menu

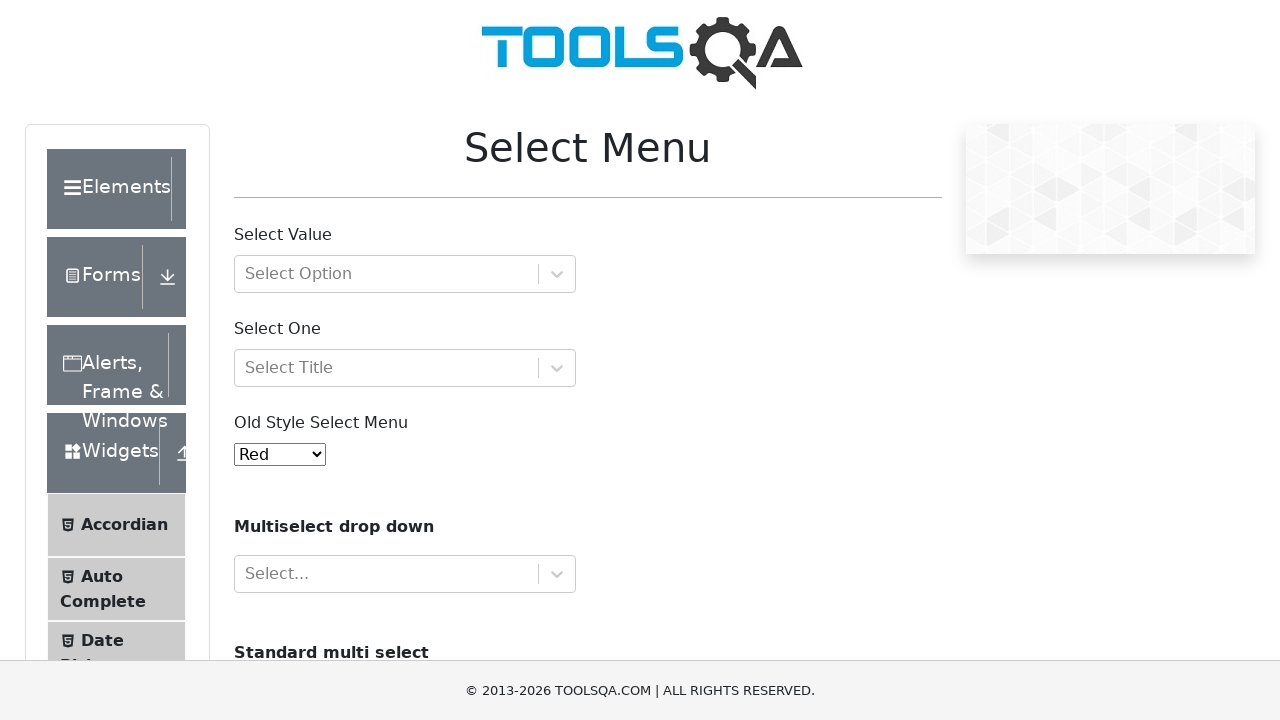

Navigated to https://demoqa.com/select-menu
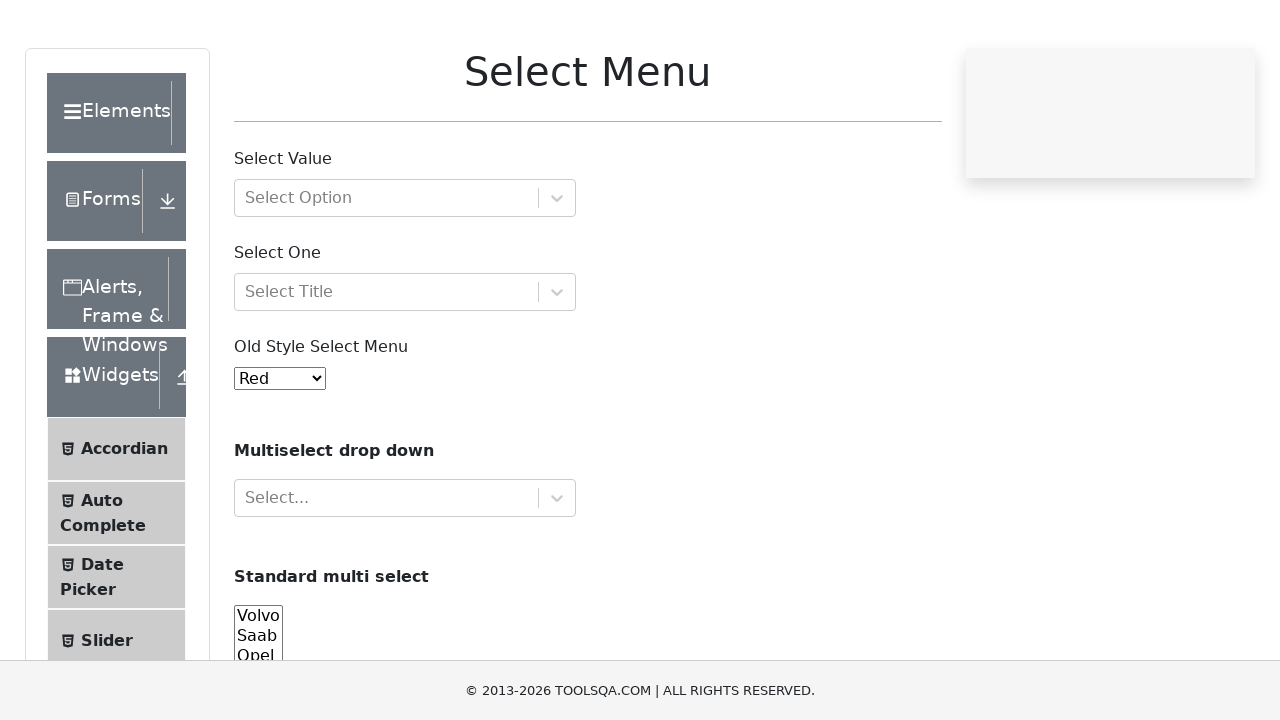

Selected 'Volvo' from the cars multi-select dropdown on #cars
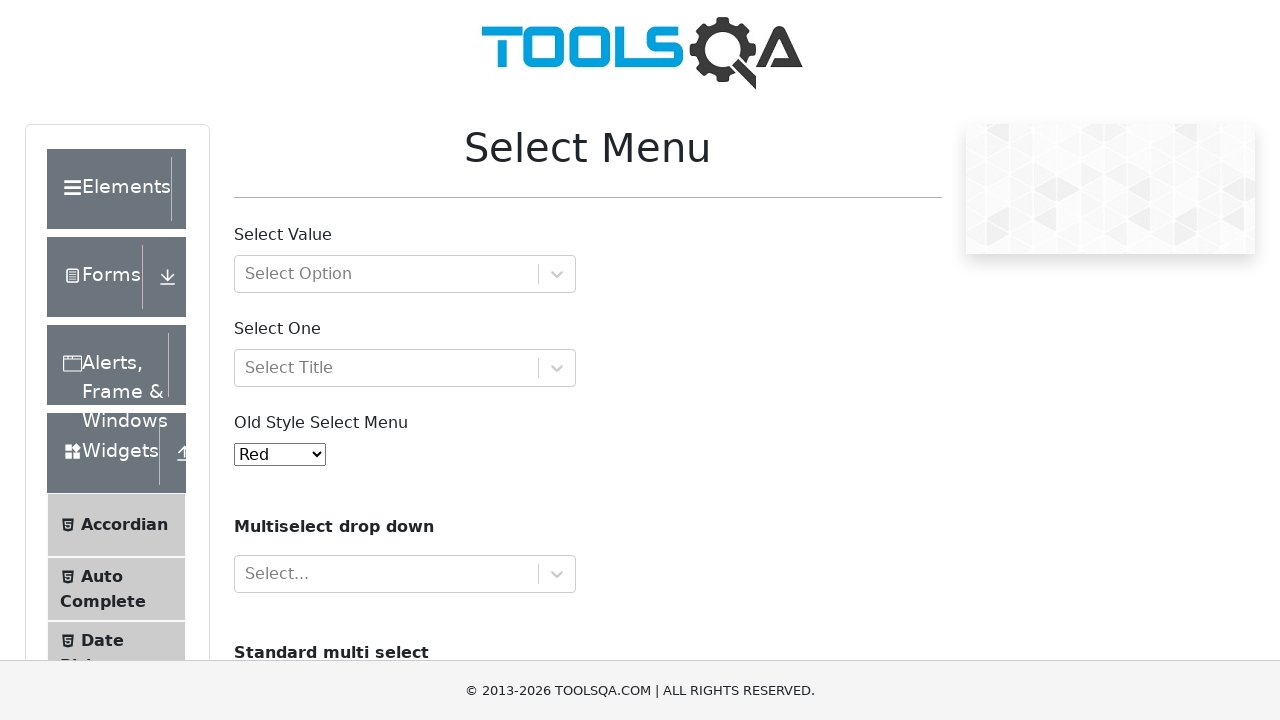

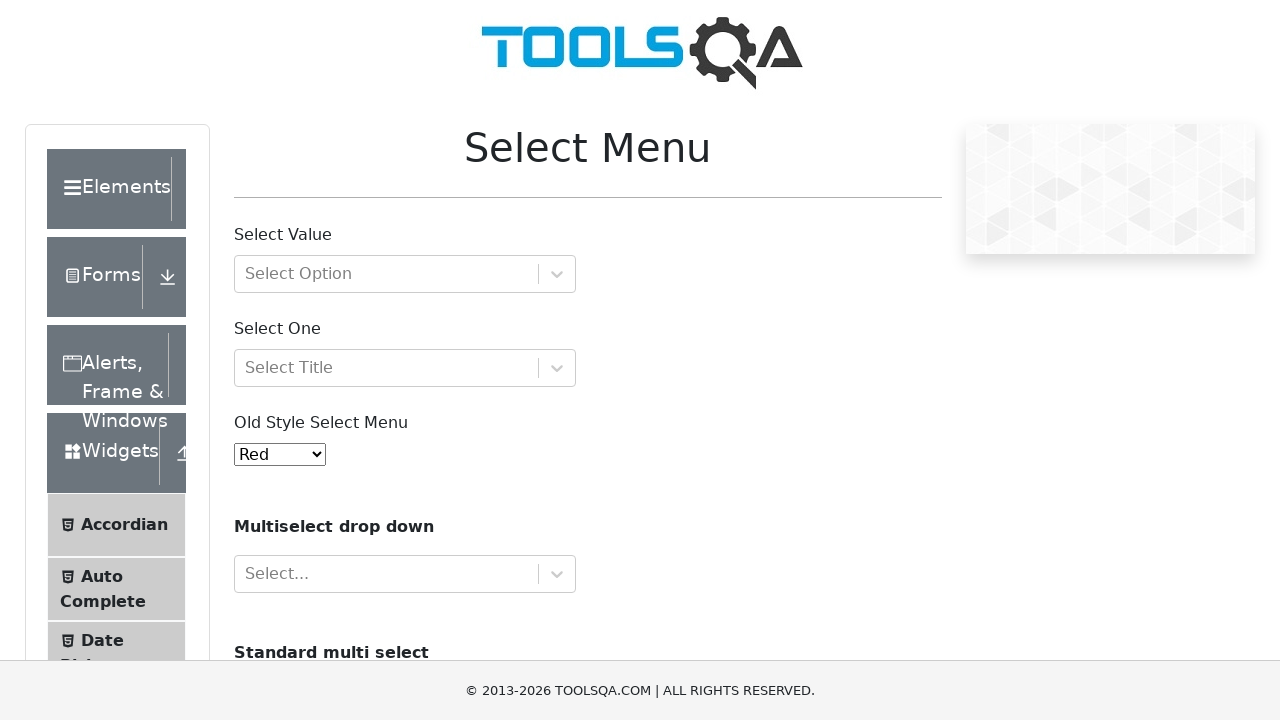